Tests that the "No" radio button is disabled while "Yes" radio button is available and clickable

Starting URL: https://demoqa.com/radio-button

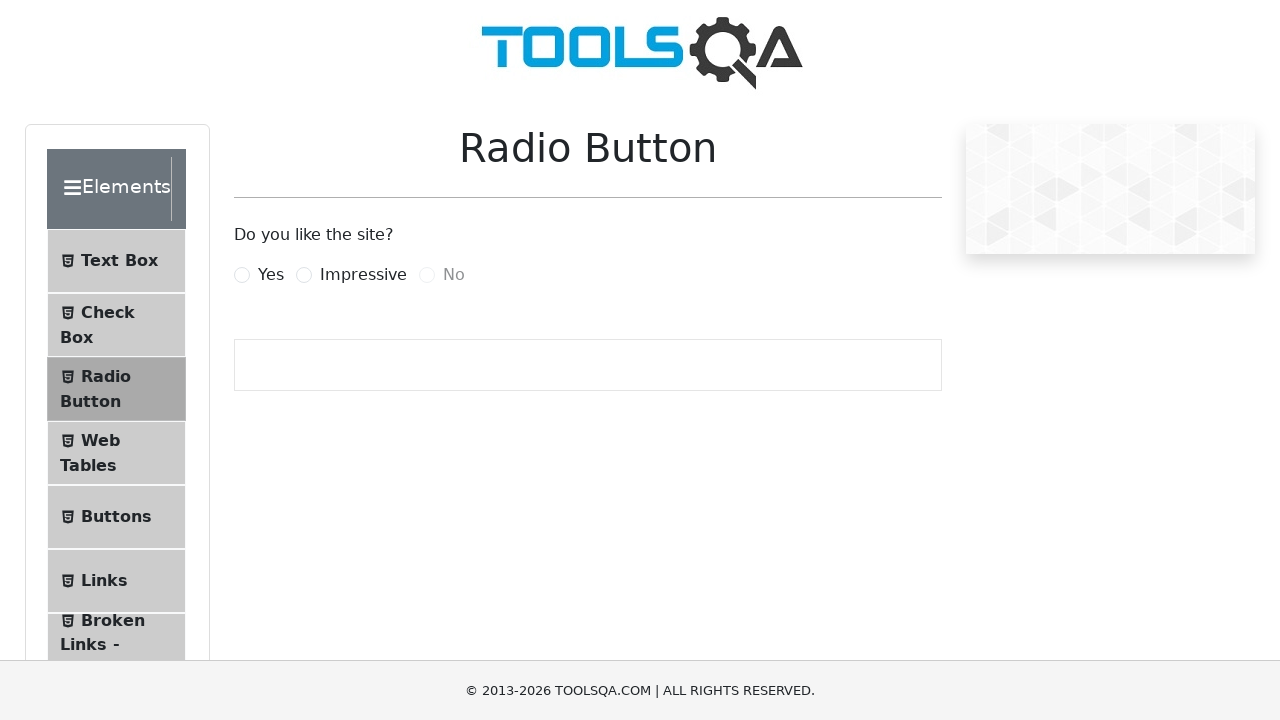

Located the 'No' radio button element
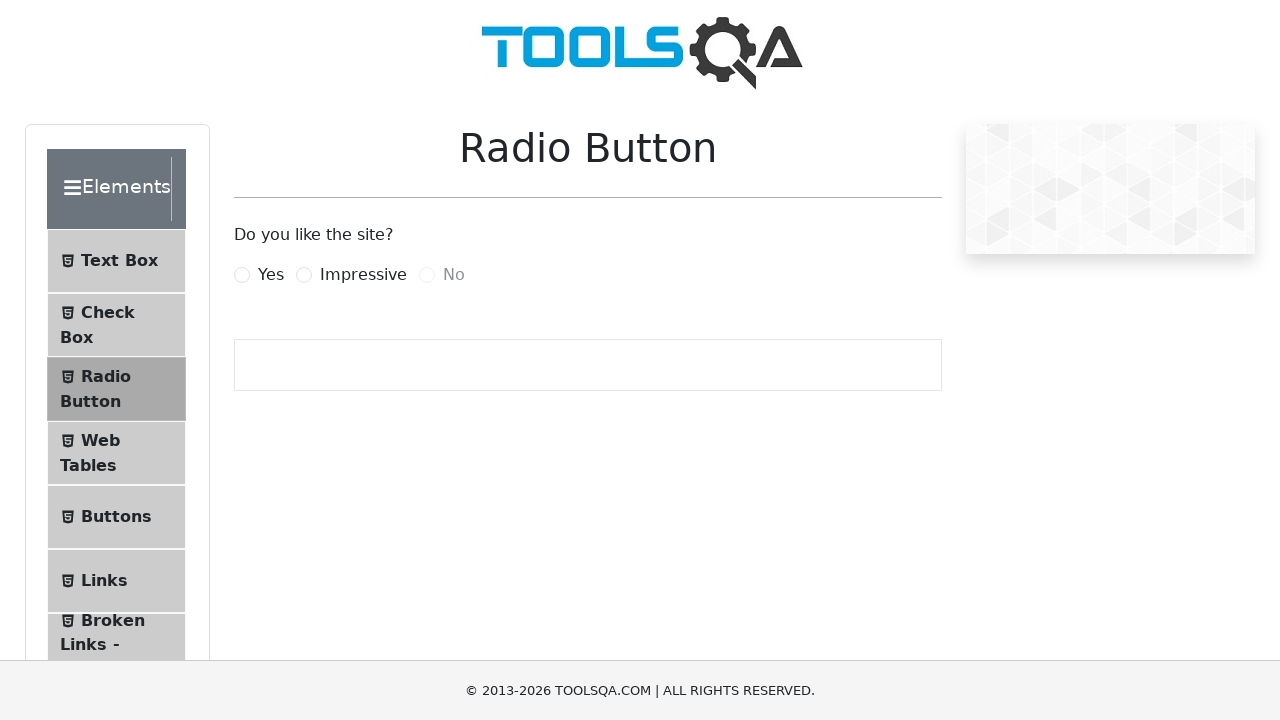

Verified that 'No' radio button is disabled
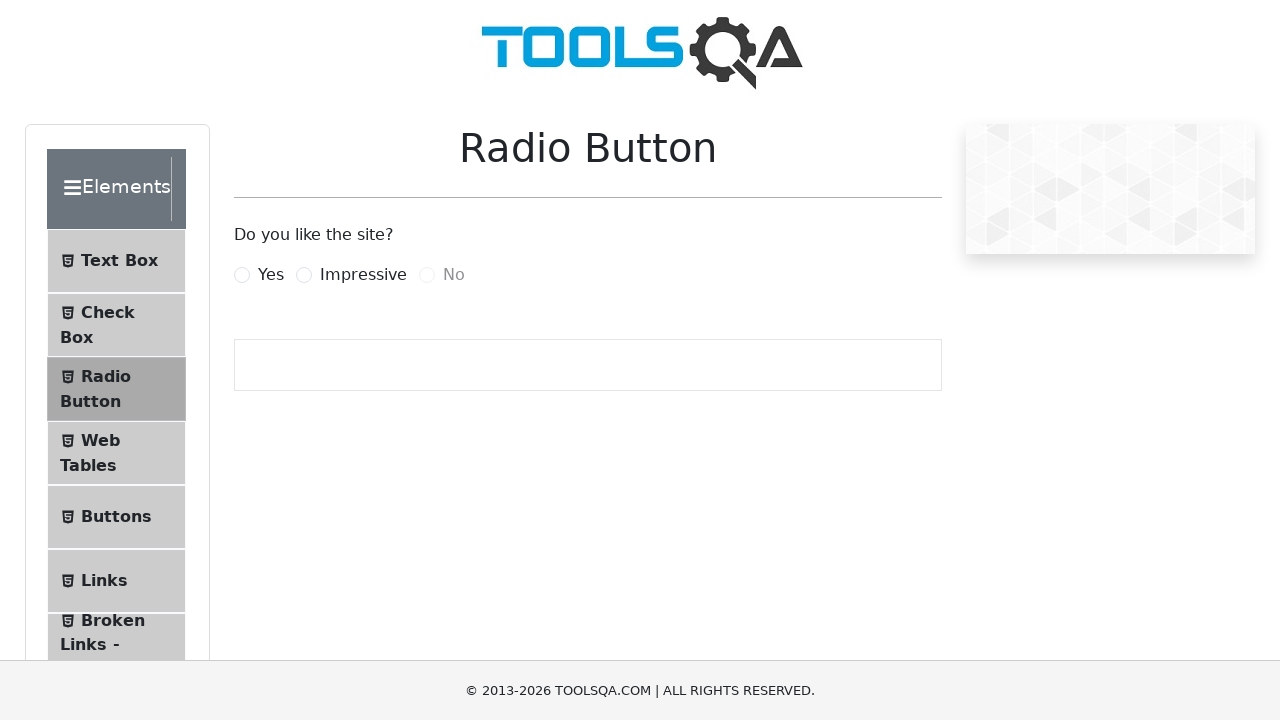

Located the 'Yes' radio button element
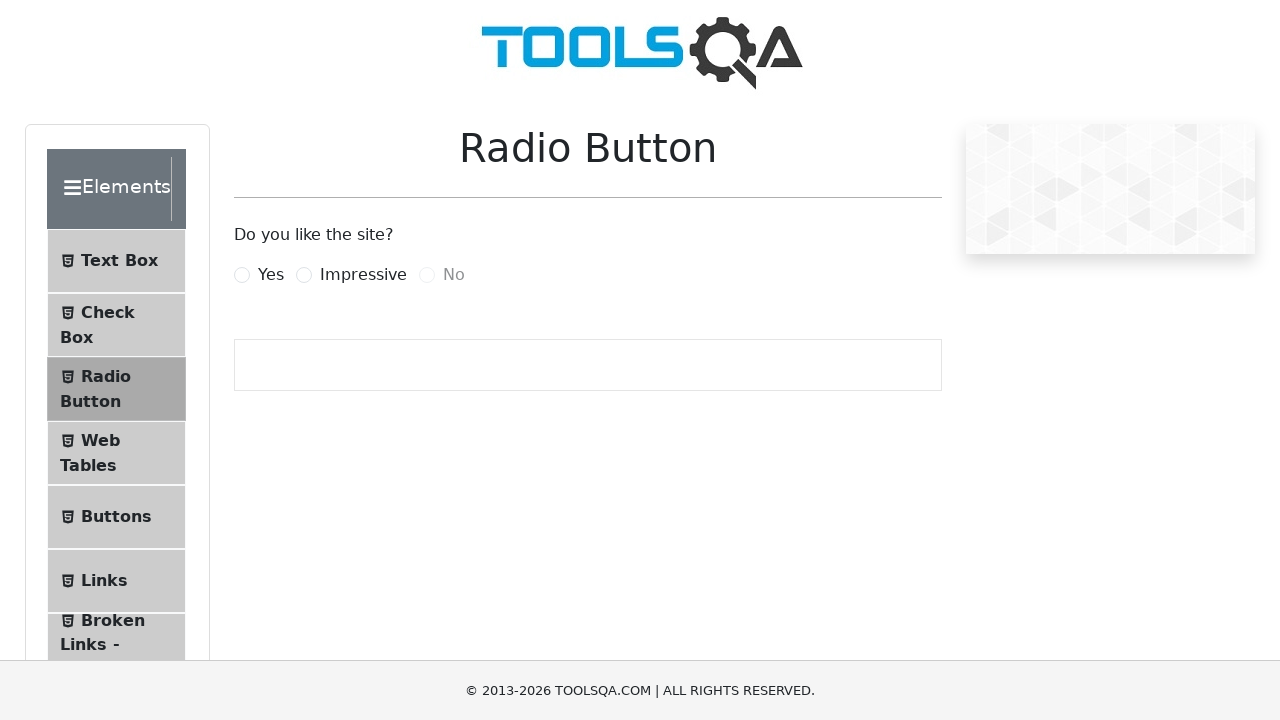

Verified that 'Yes' radio button is enabled
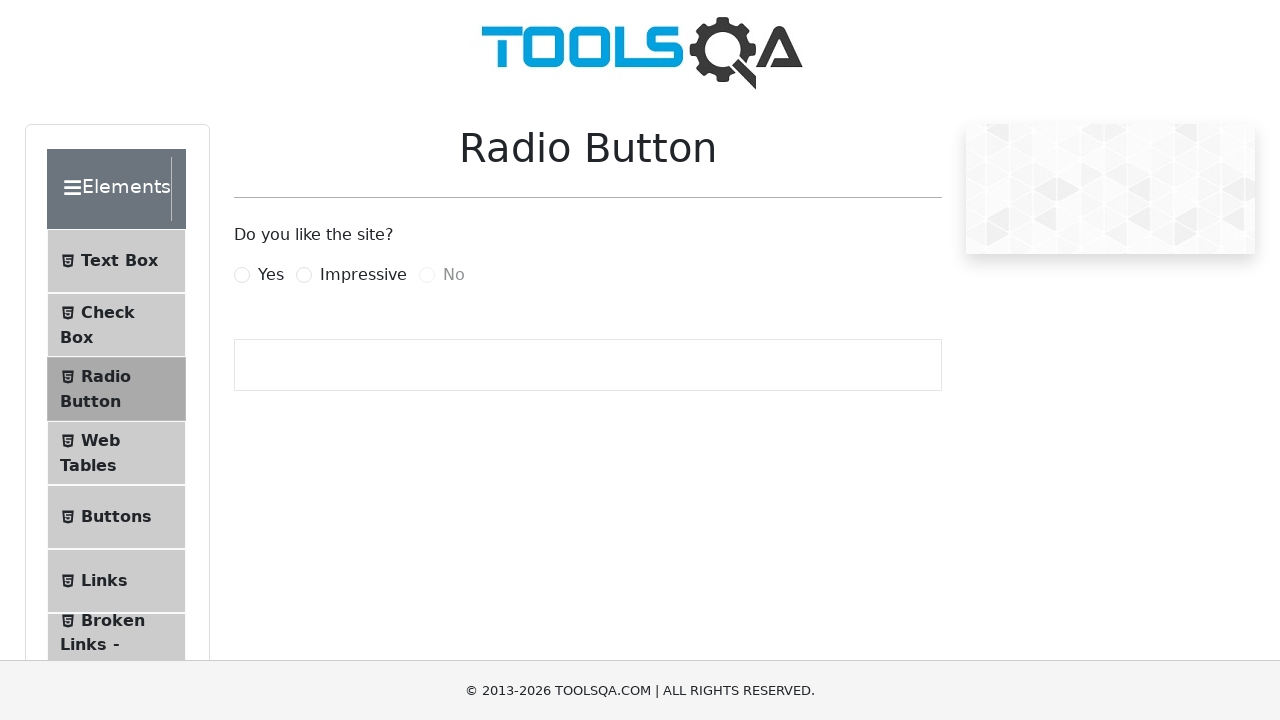

Clicked on 'Yes' radio button label at (271, 275) on label[for='yesRadio']
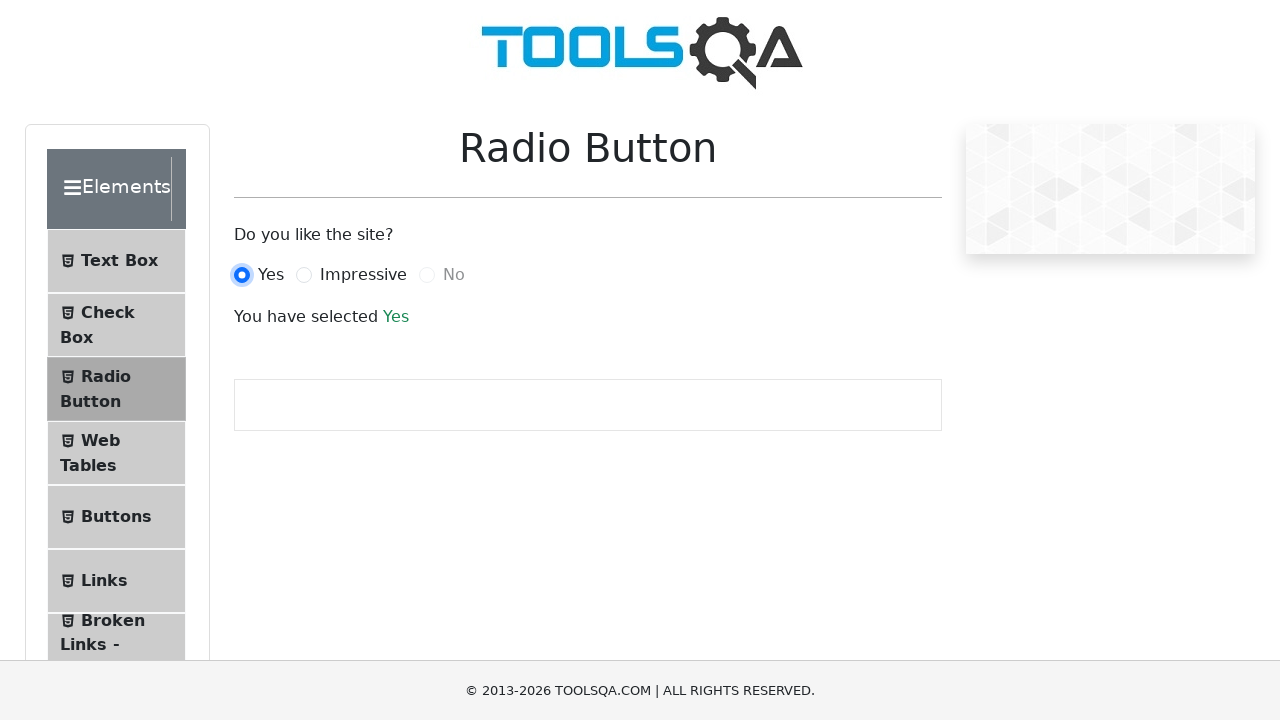

Verified that 'Yes' radio button remains enabled after clicking
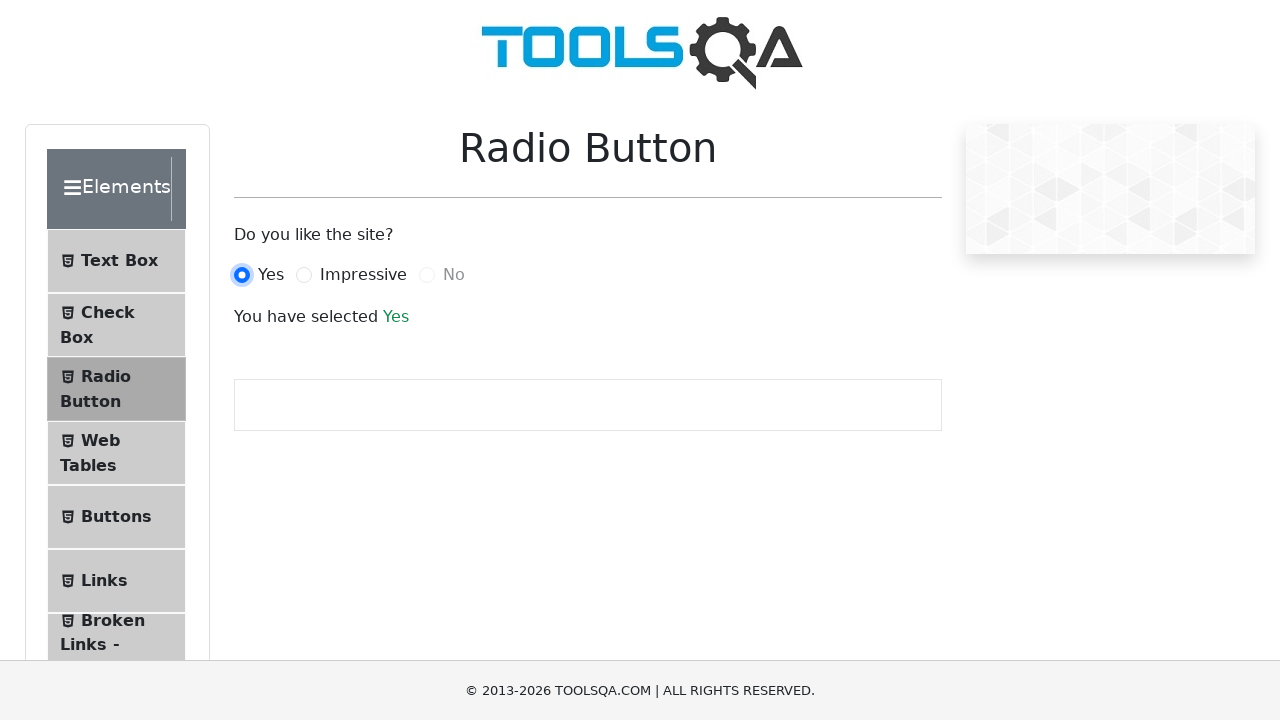

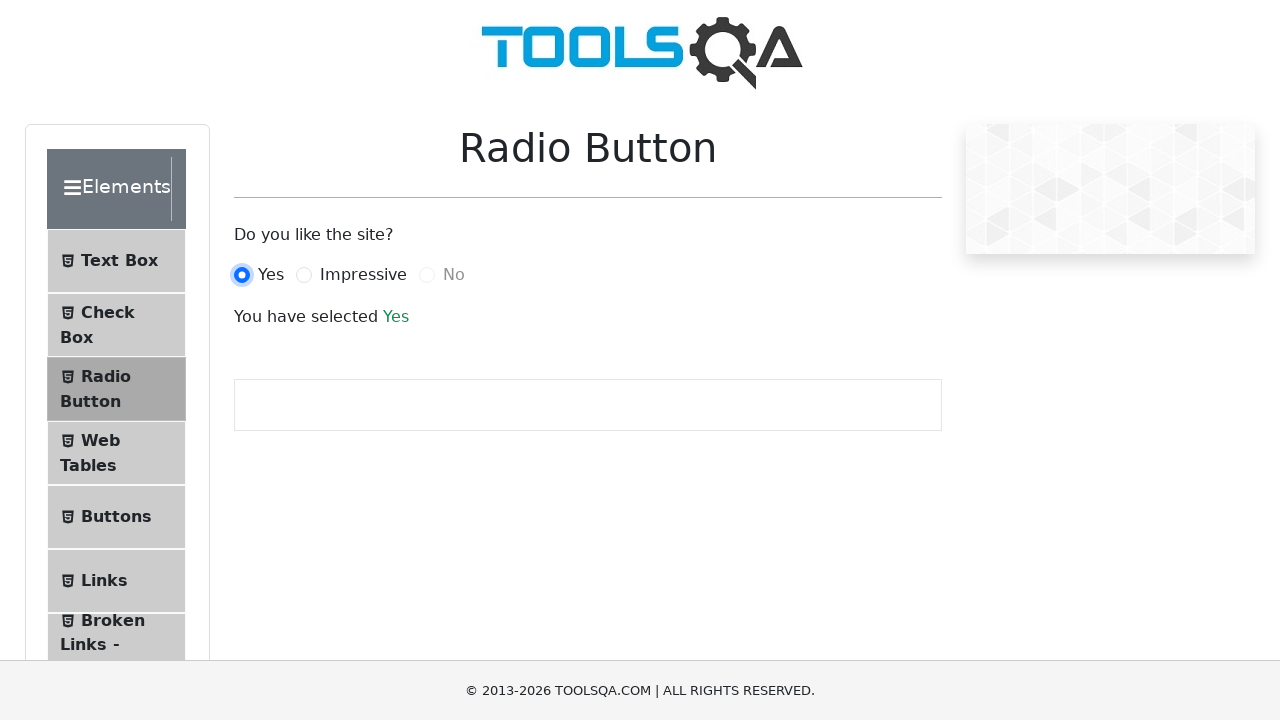